Navigates to the W3Schools SQL tutorial page and verifies the page loads by checking the title

Starting URL: https://www.w3schools.com/sql/default.asp

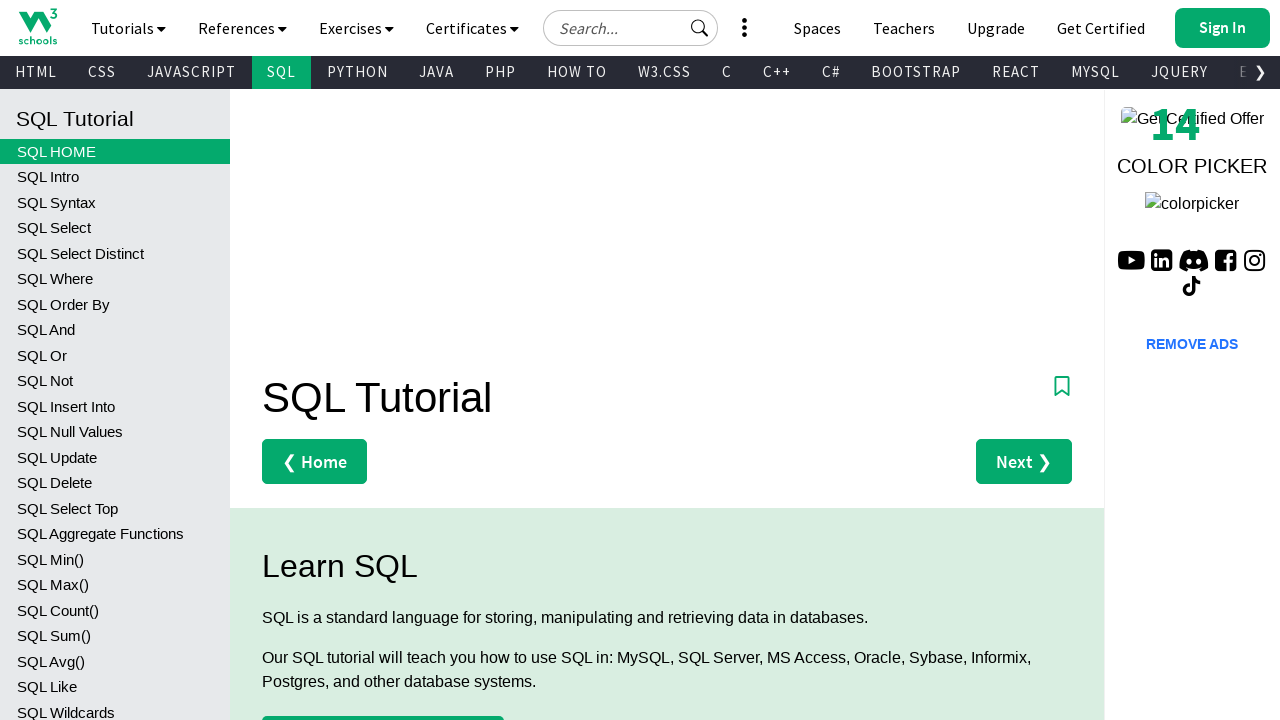

Waited for page to reach domcontentloaded state
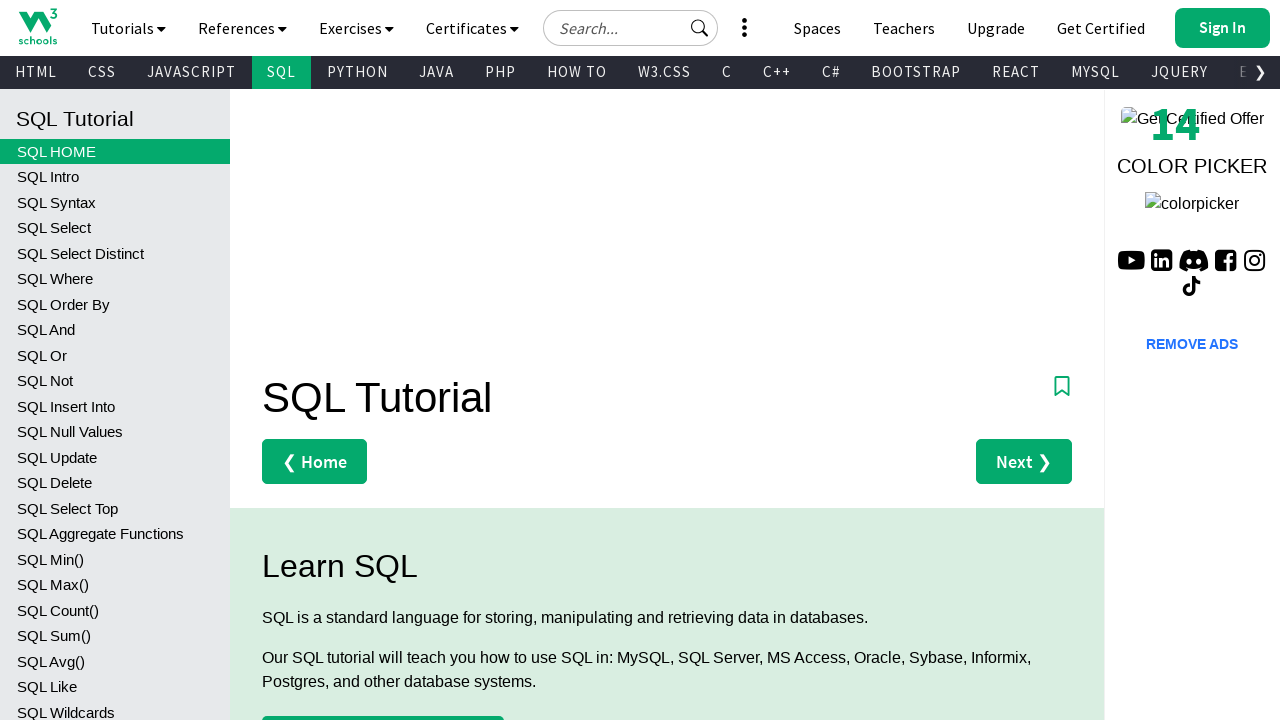

Verified page title contains 'SQL'
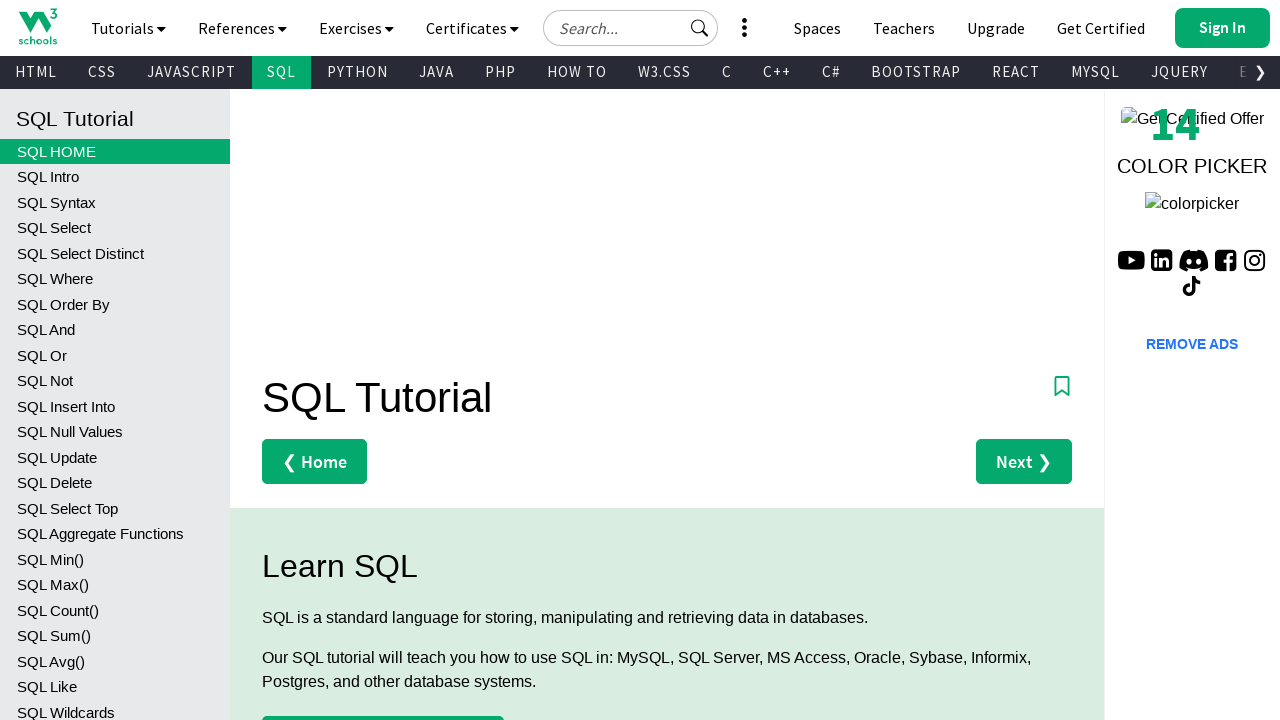

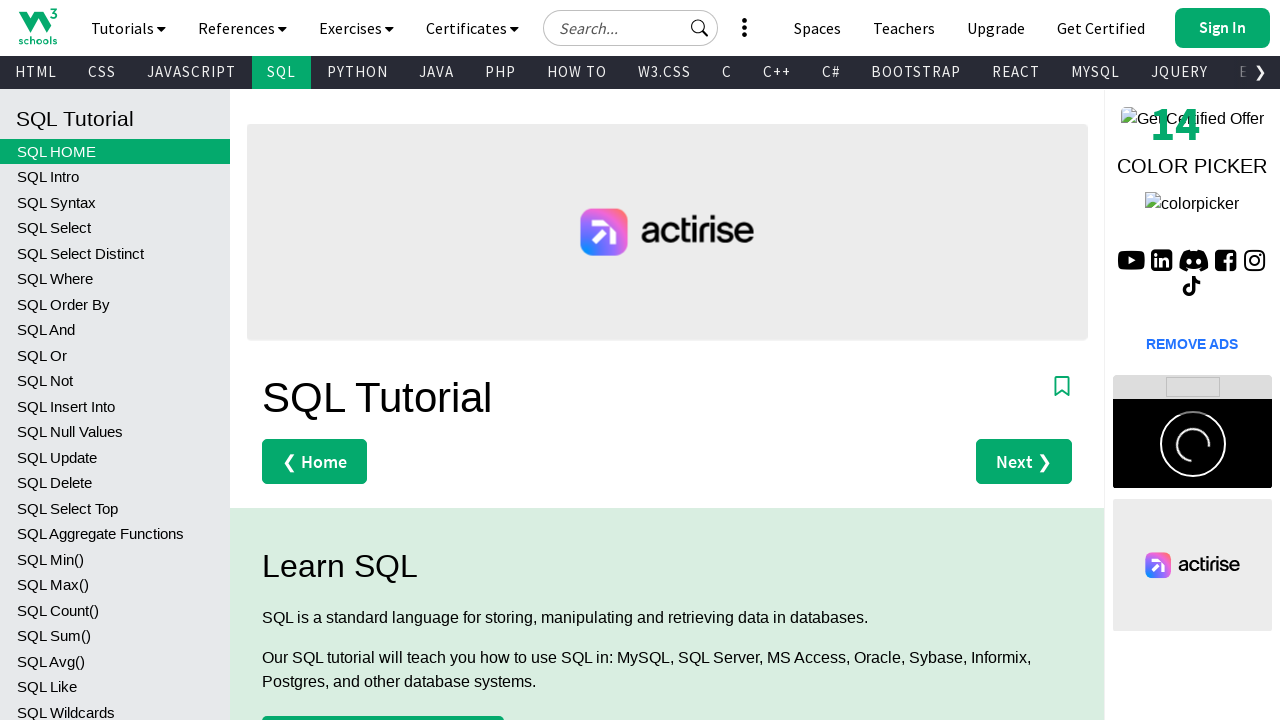